Tests JavaScript alert/prompt handling by clicking the JS Prompt button, entering text into the prompt dialog, and accepting it

Starting URL: https://the-internet.herokuapp.com/javascript_alerts

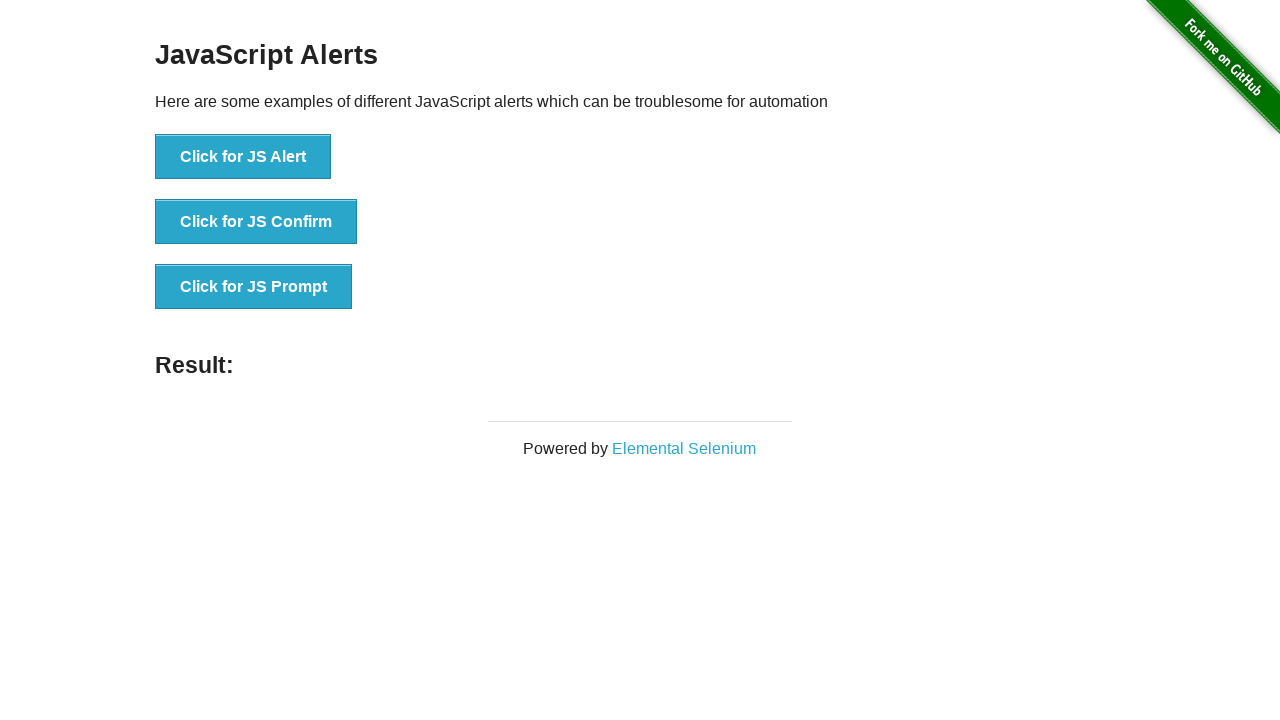

Clicked the JS Prompt button at (254, 287) on xpath=//button[normalize-space()='Click for JS Prompt']
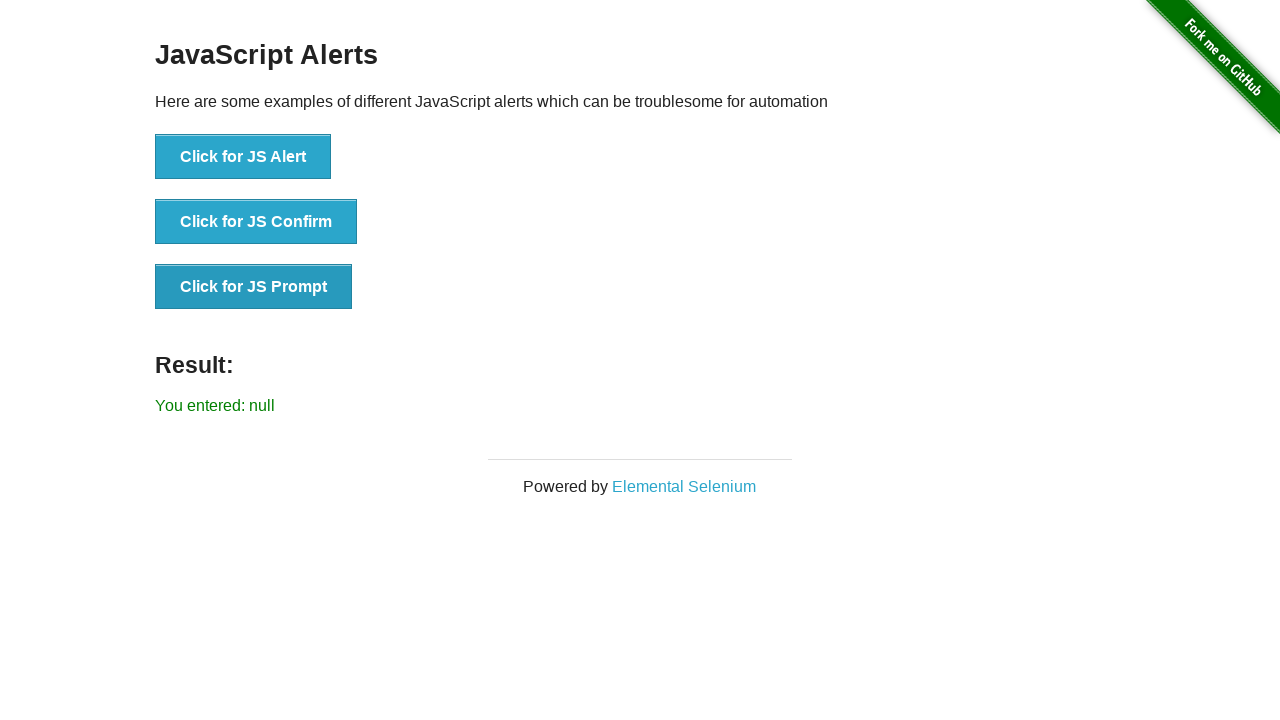

Set up dialog handler to accept prompt with 'India'
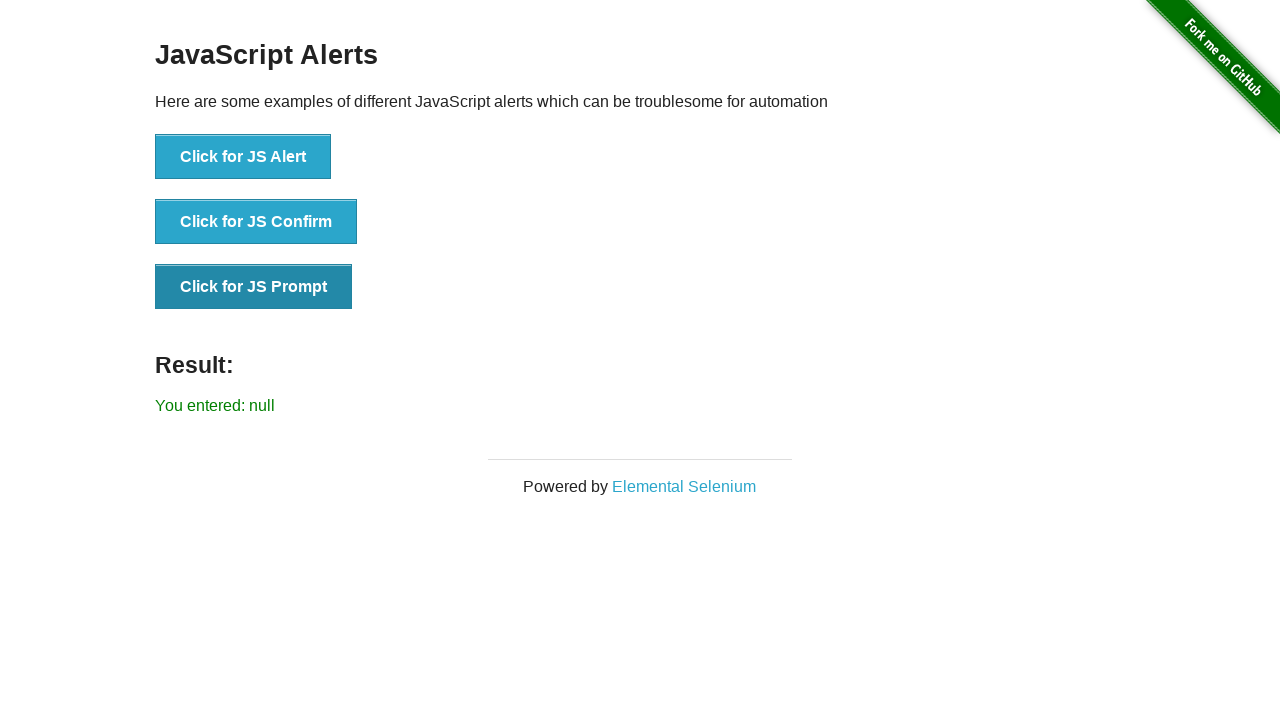

Clicked the JS Prompt button again to trigger dialog at (254, 287) on xpath=//button[normalize-space()='Click for JS Prompt']
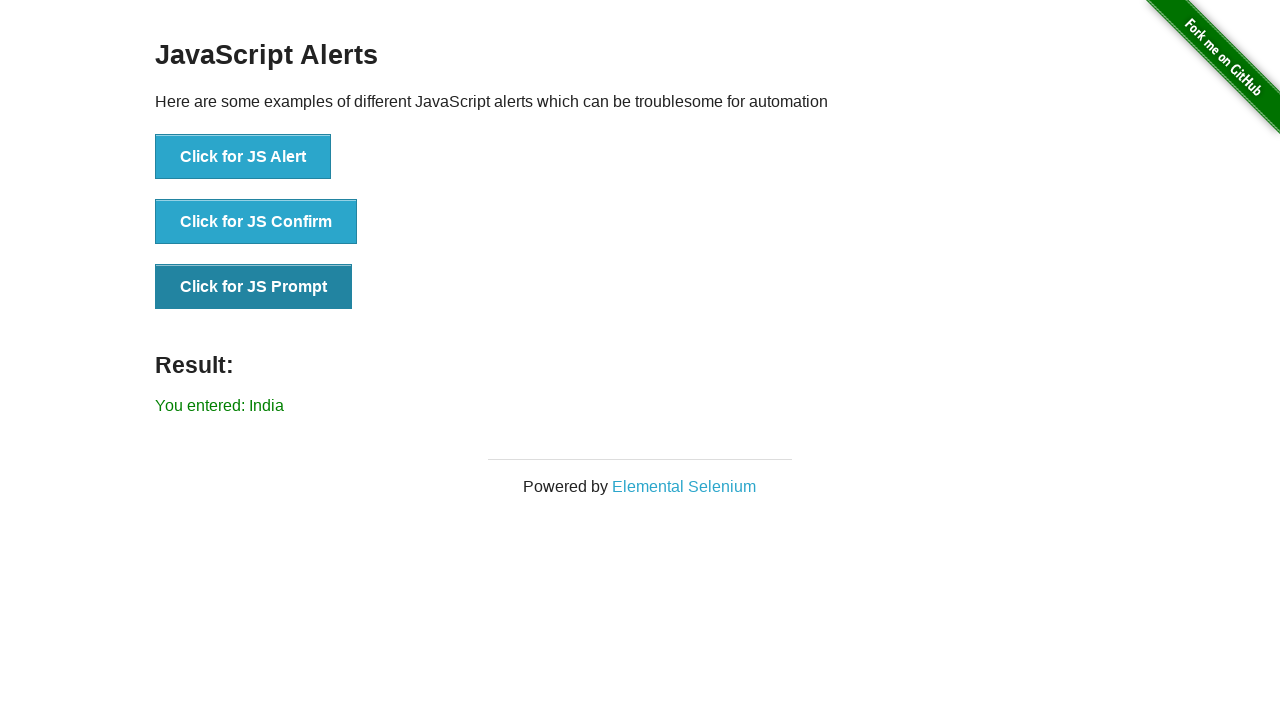

Prompt dialog was accepted and result element appeared
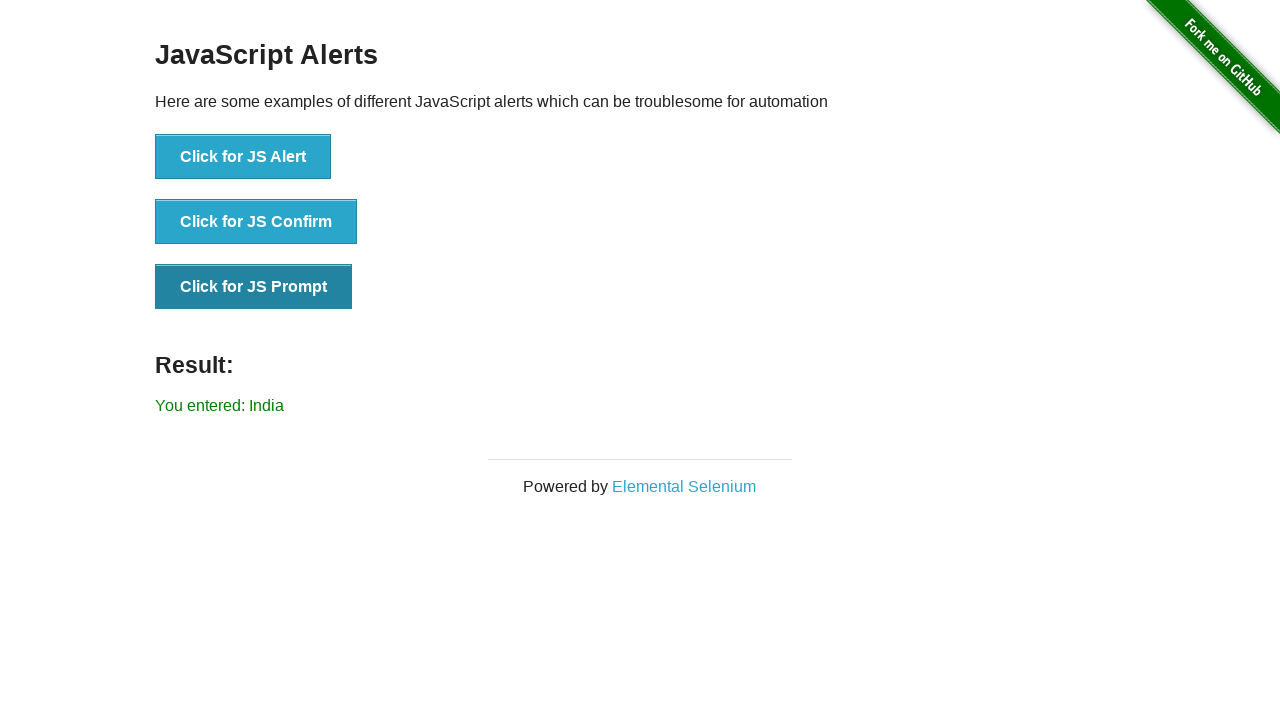

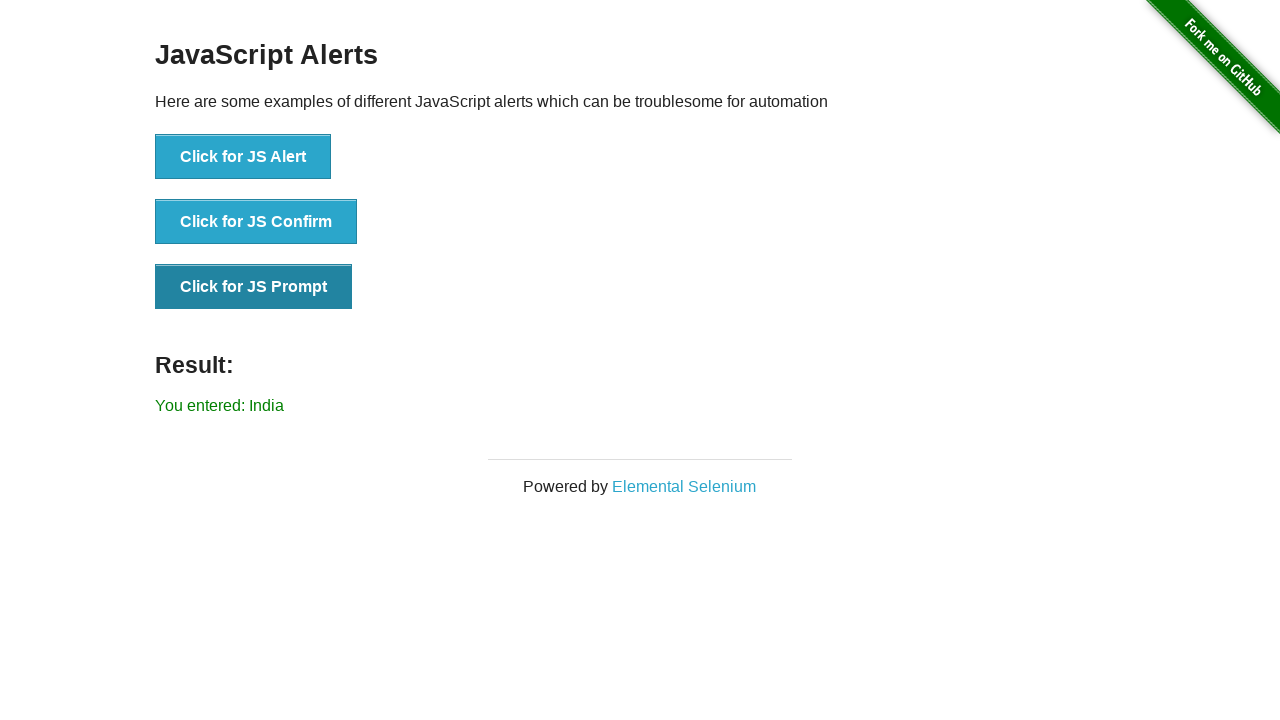